Tests radio button functionality by clicking all radio buttons on the page

Starting URL: https://www.rahulshettyacademy.com/AutomationPractice/

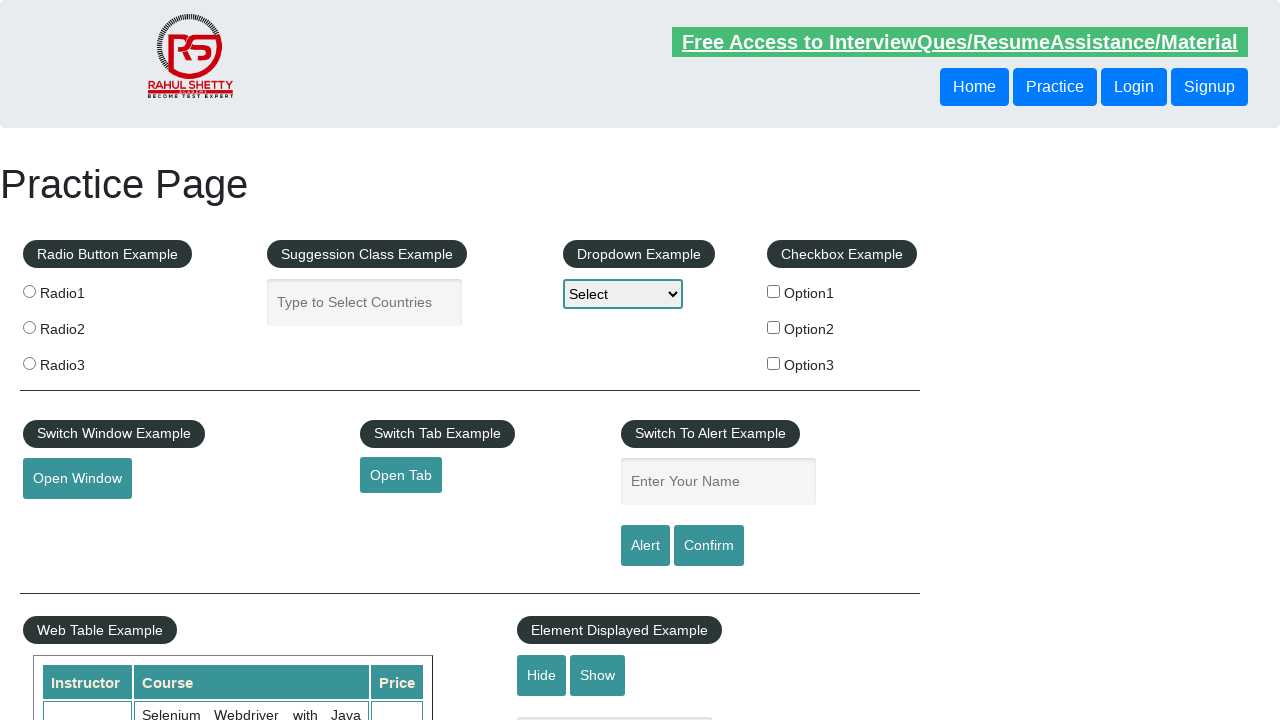

Navigated to Rahul Shetty Academy Automation Practice page
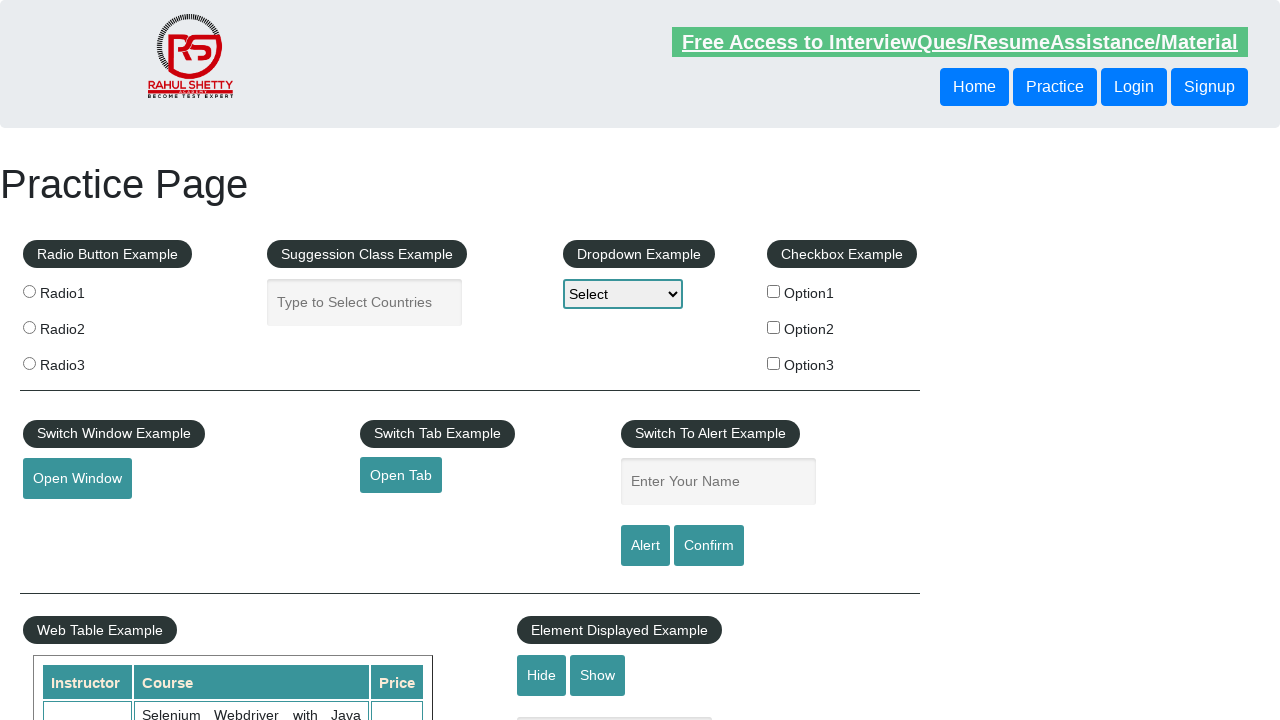

Located all radio buttons on the page
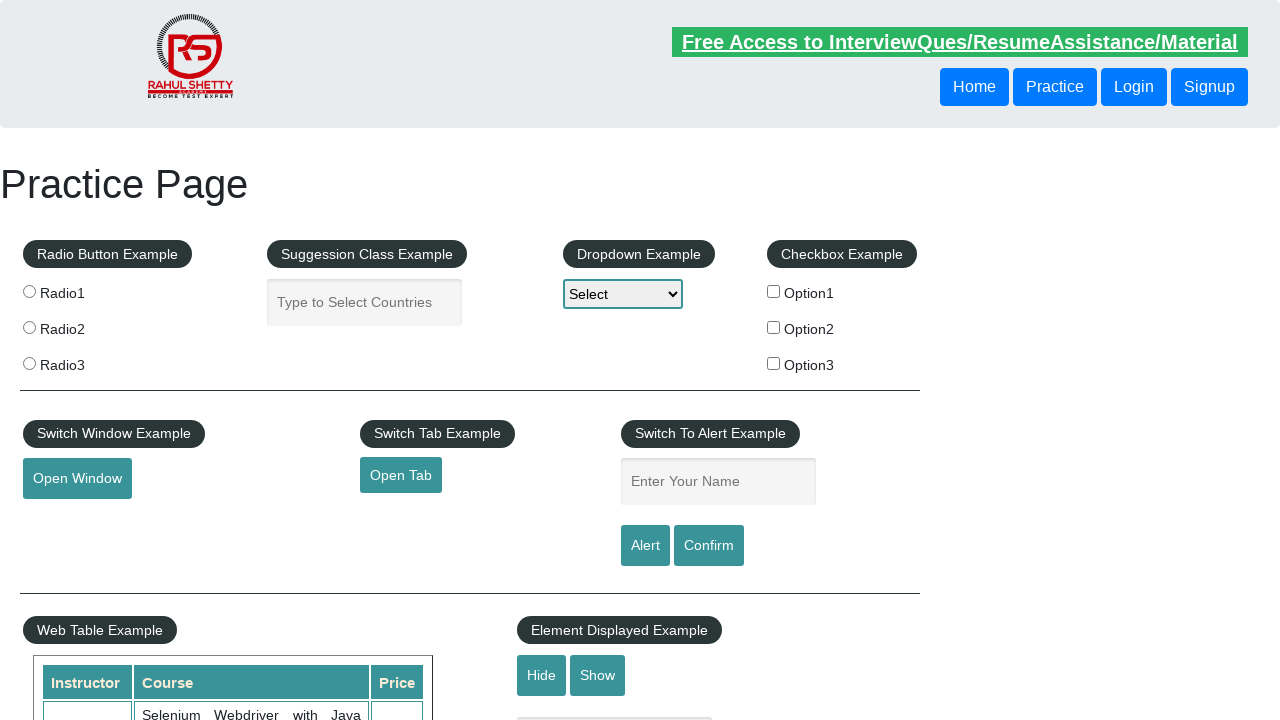

Clicked a radio button at (29, 291) on .radioButton >> nth=0
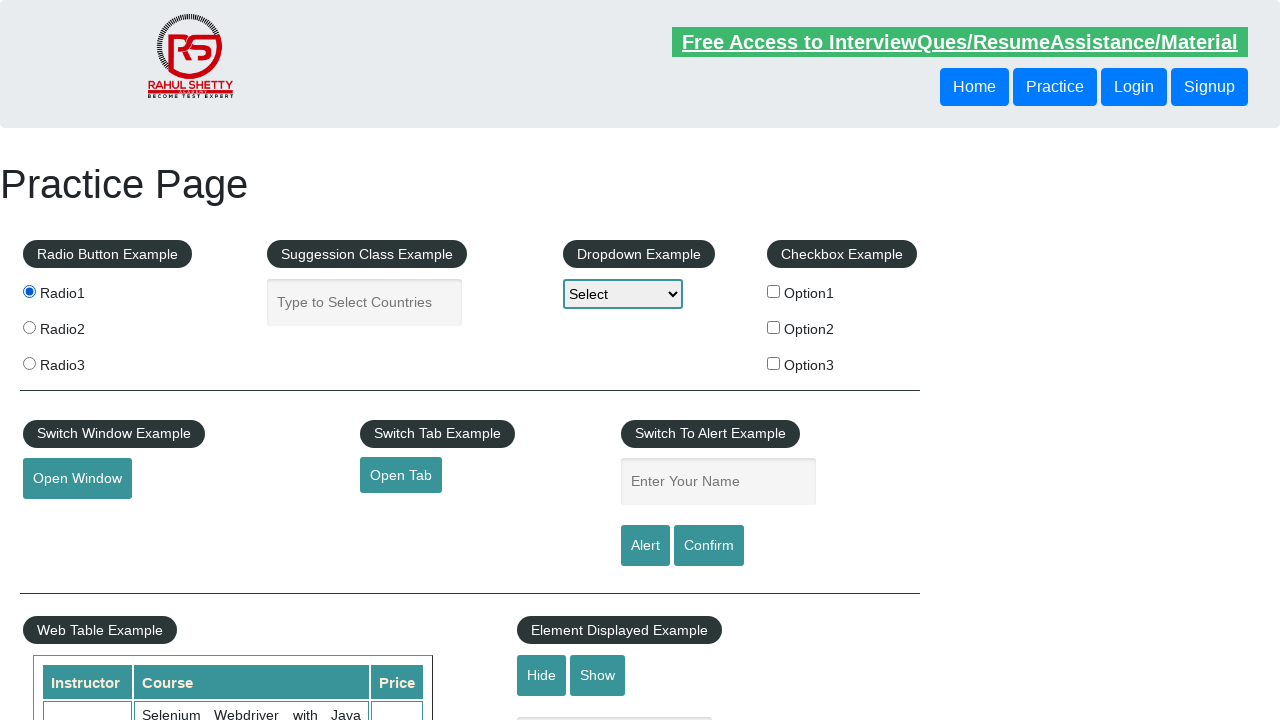

Clicked a radio button at (29, 327) on .radioButton >> nth=1
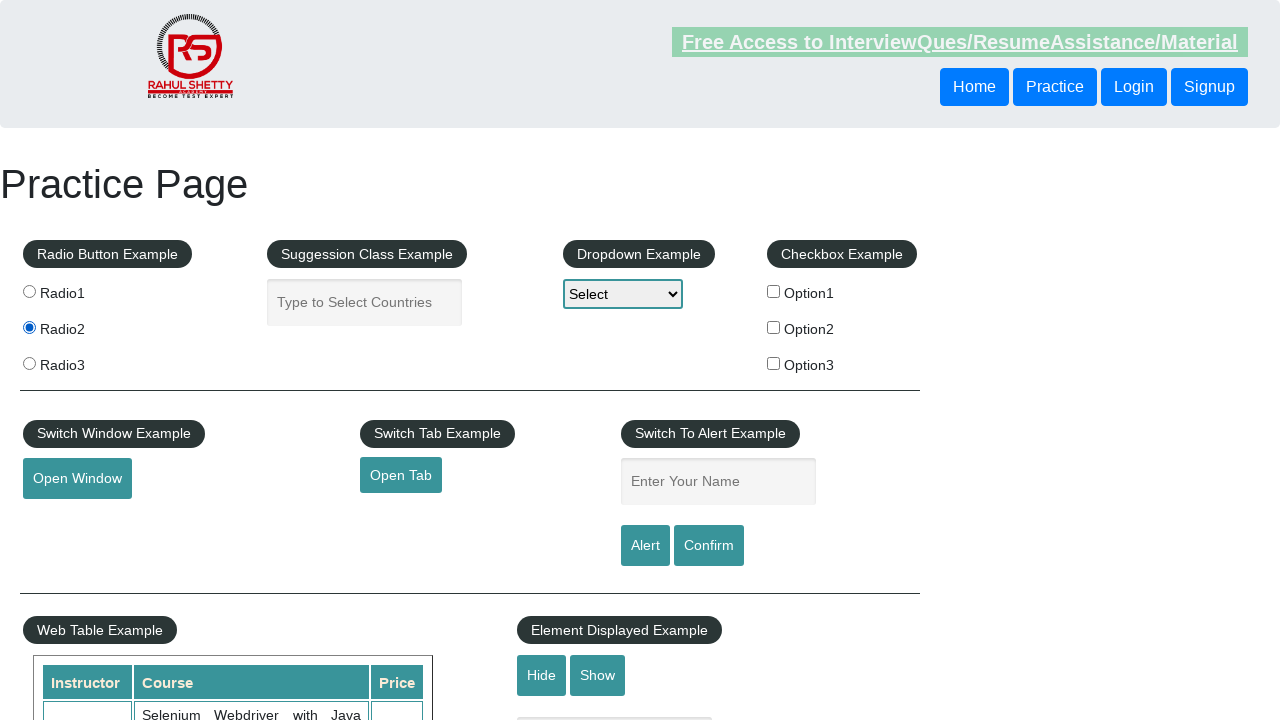

Clicked a radio button at (29, 363) on .radioButton >> nth=2
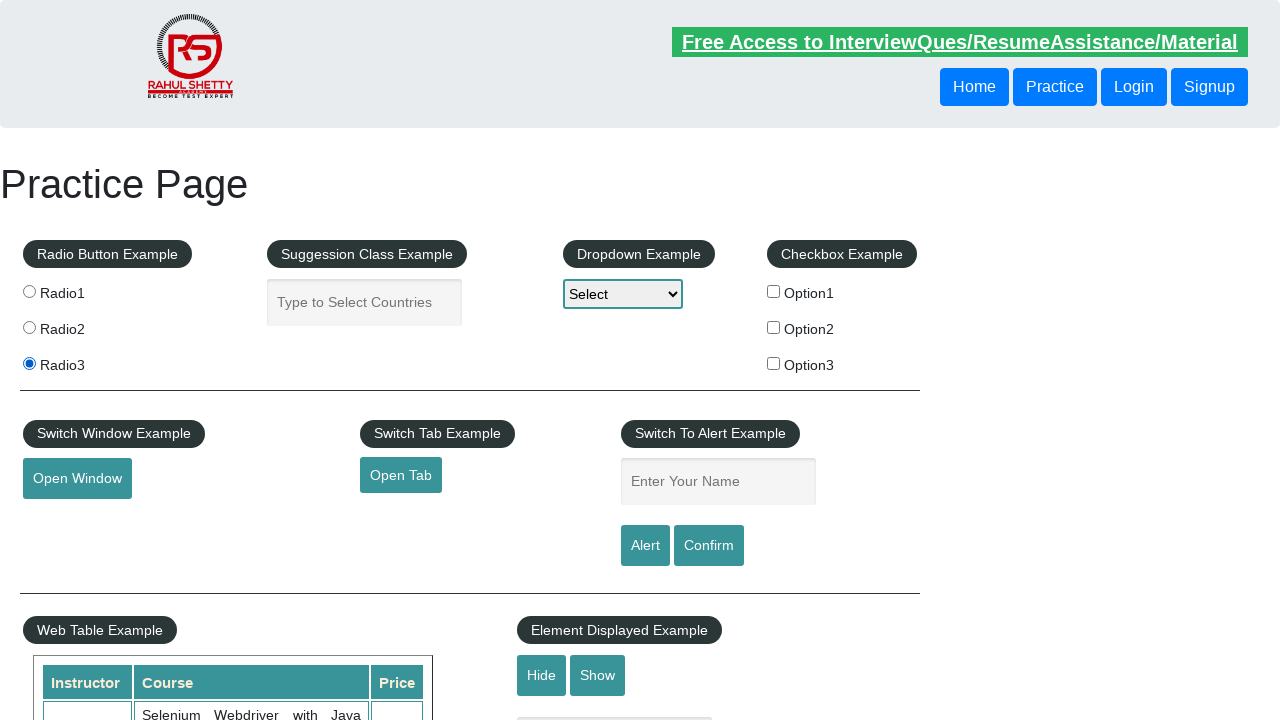

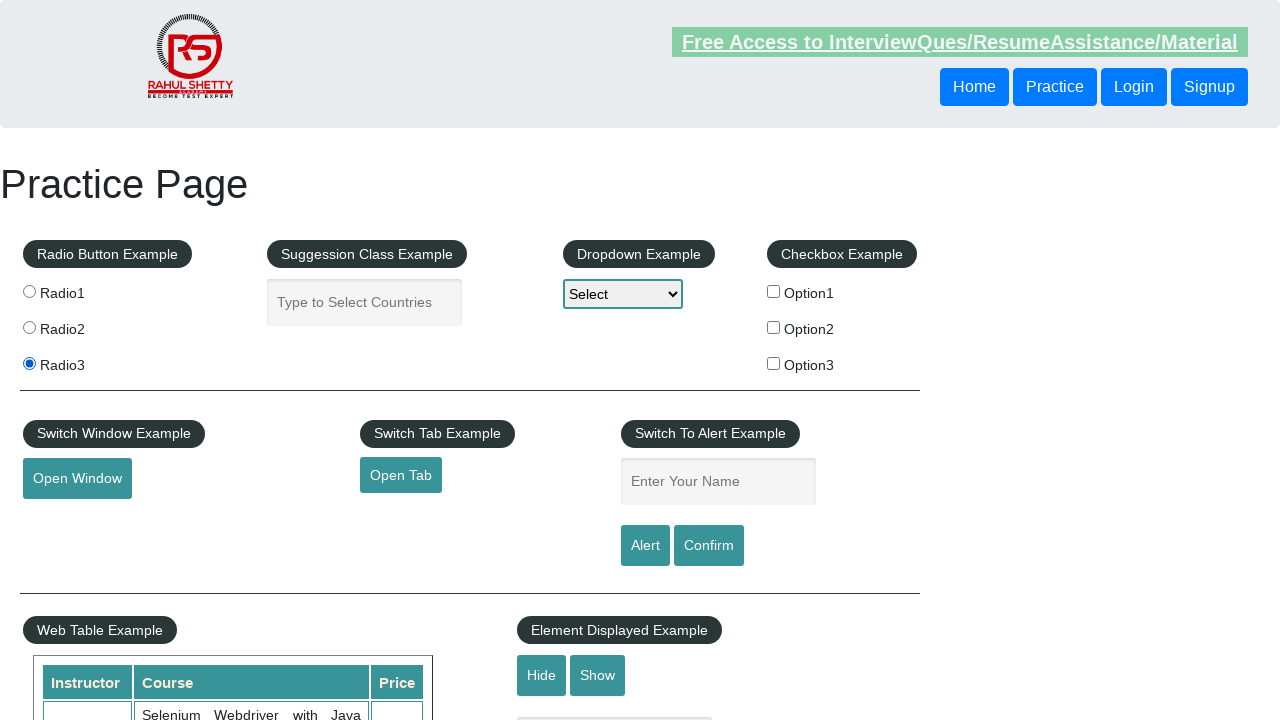